Tests dropdown selection functionality by navigating to the dropdown page and selecting an option from a dropdown list by visible text

Starting URL: http://the-internet.herokuapp.com/

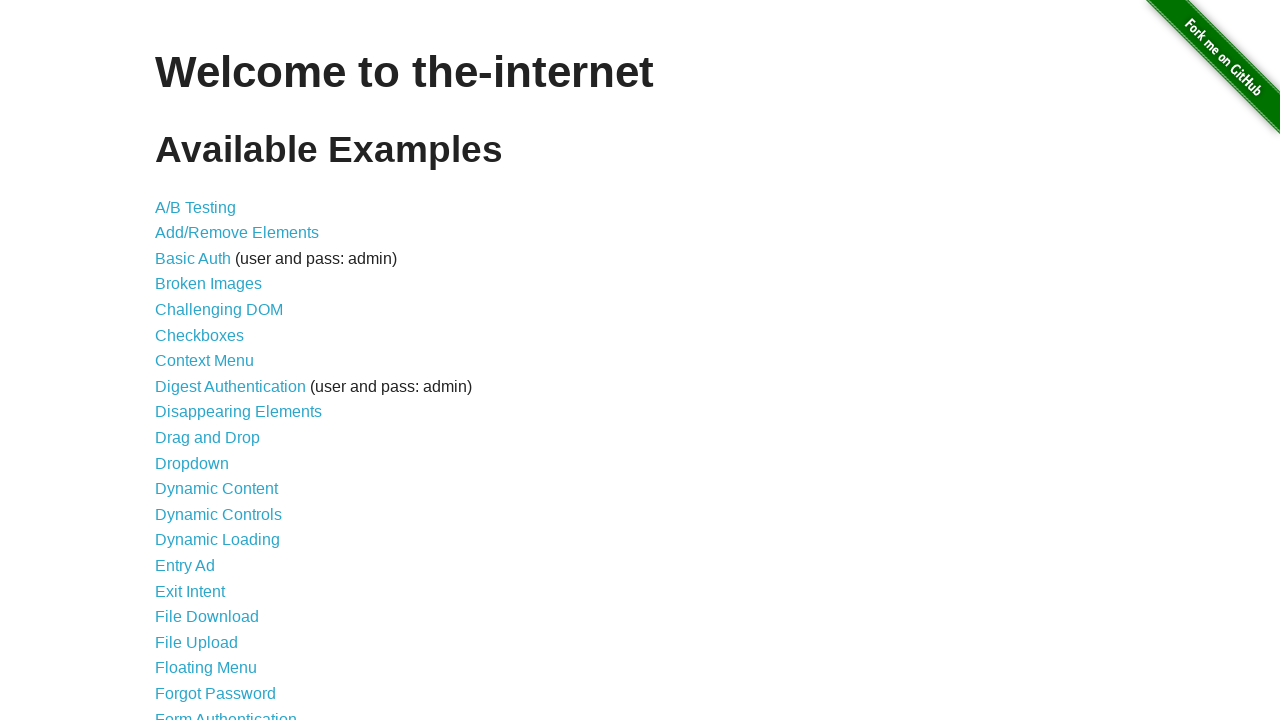

Clicked on the Dropdown link to navigate to dropdown page at (192, 463) on text=Dropdown
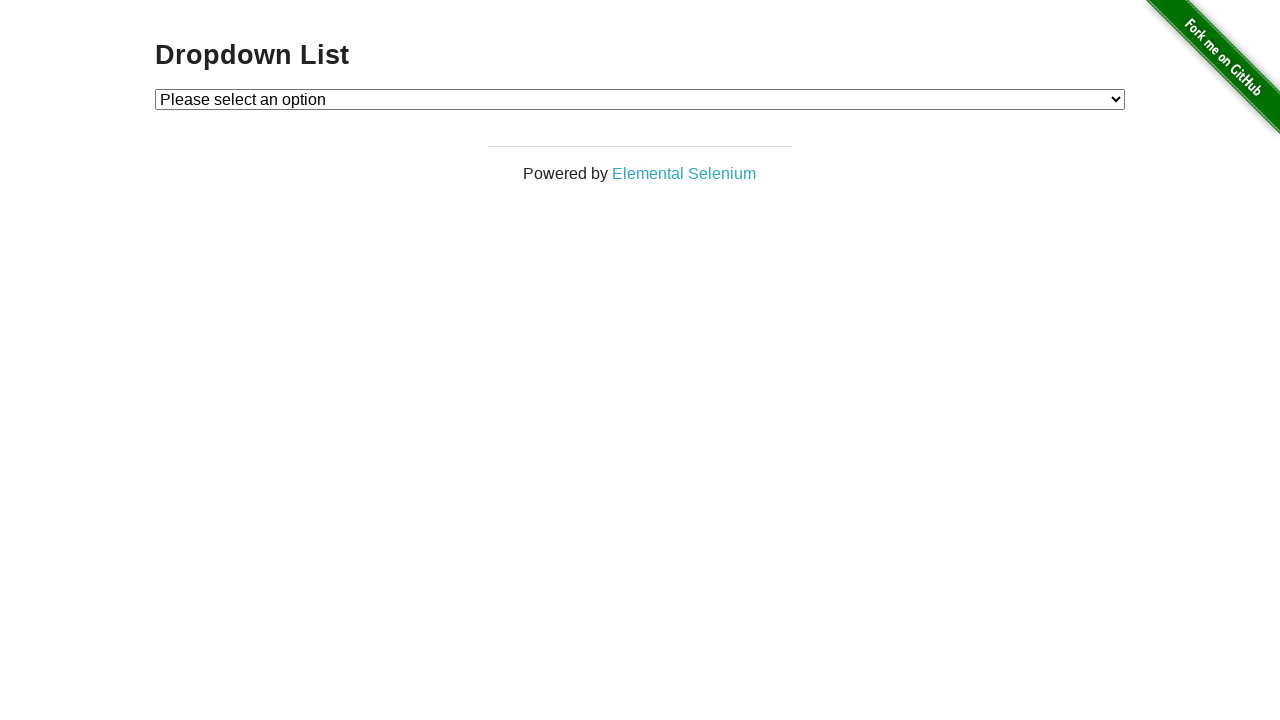

Selected 'Option 2' from the dropdown list by visible text on #dropdown
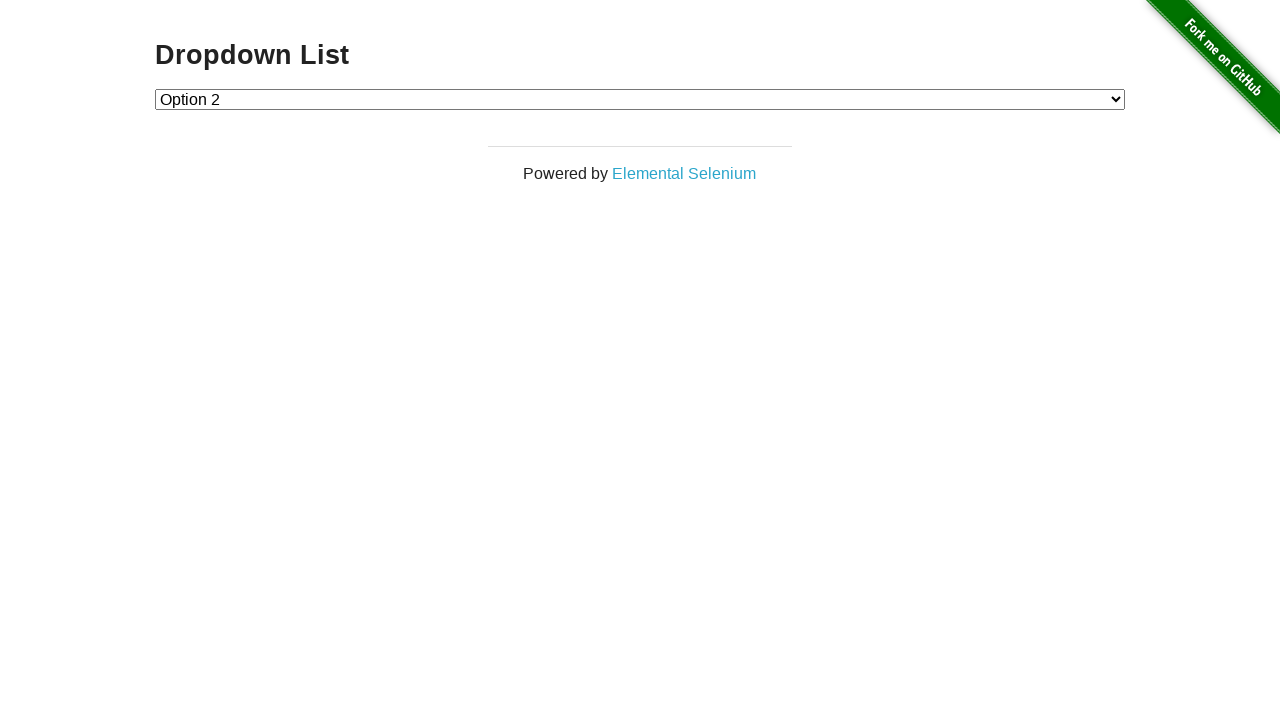

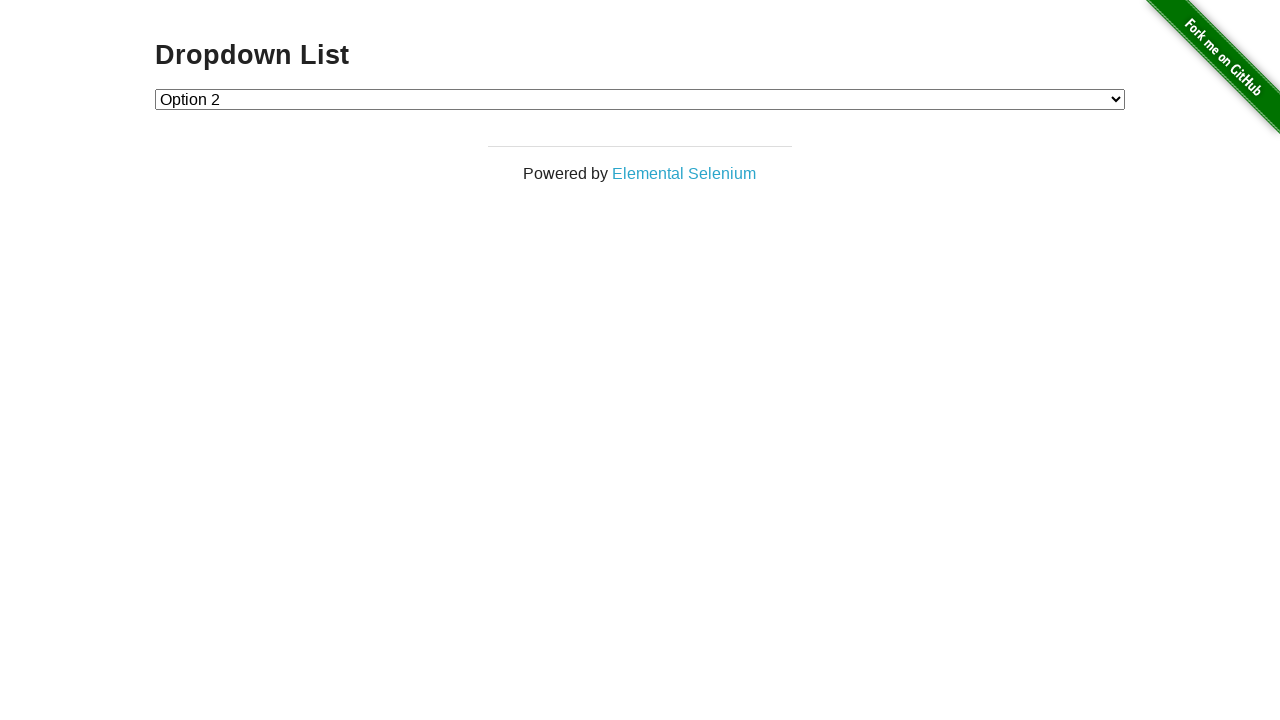